Tests filling a subjects input field on a practice form by entering multiple subjects (physics and chemistry) and pressing Enter after each

Starting URL: https://demoqa.com/automation-practice-form

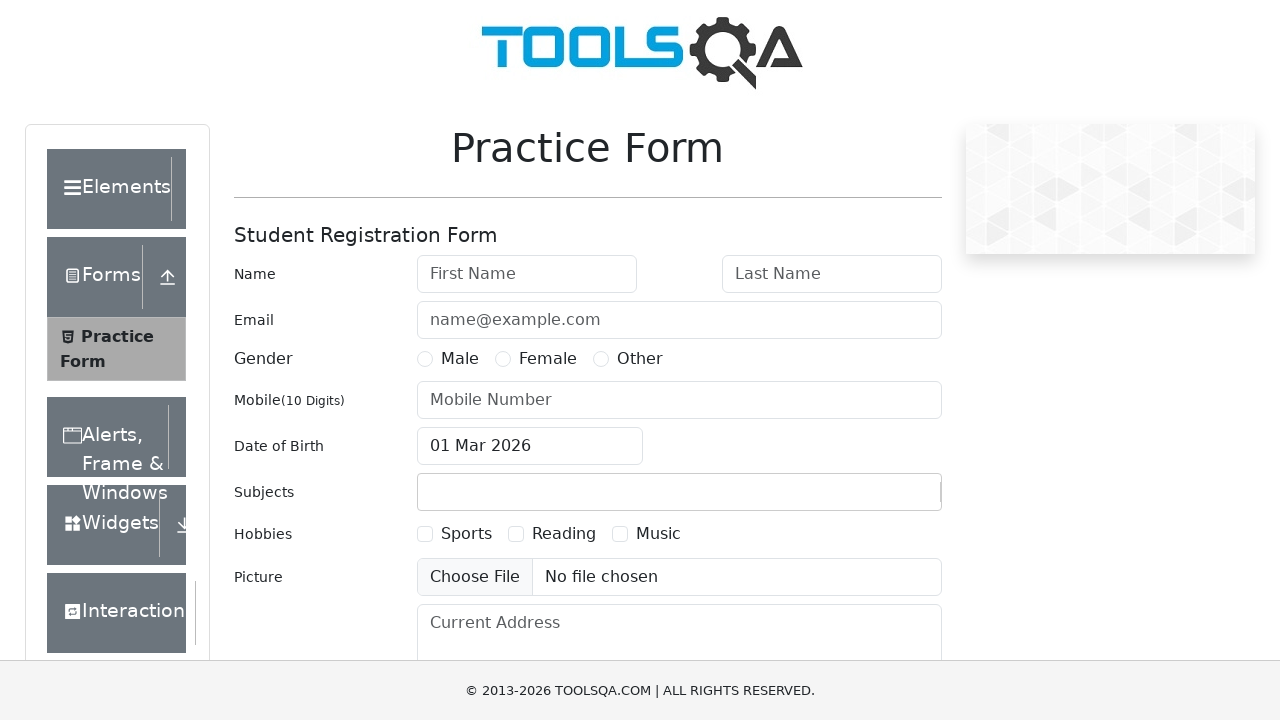

Filled subjects input field with 'physics' on #subjectsInput
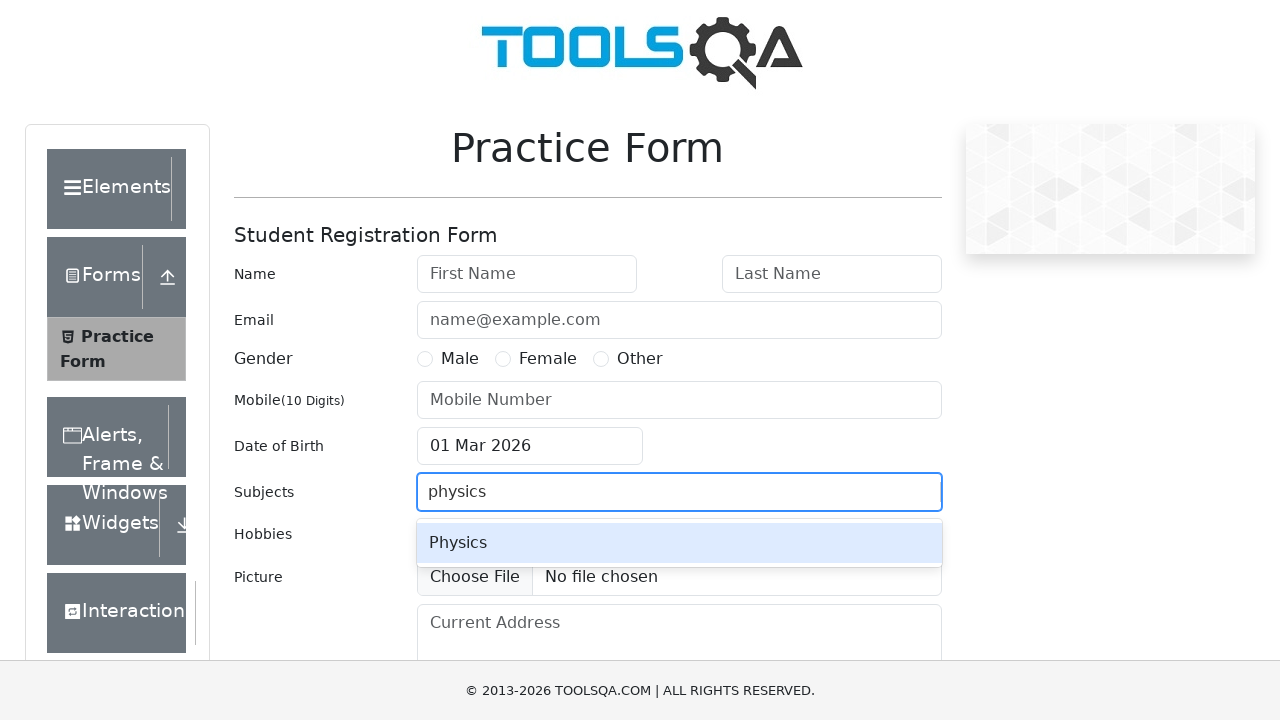

Pressed Enter to confirm 'physics' subject on #subjectsInput
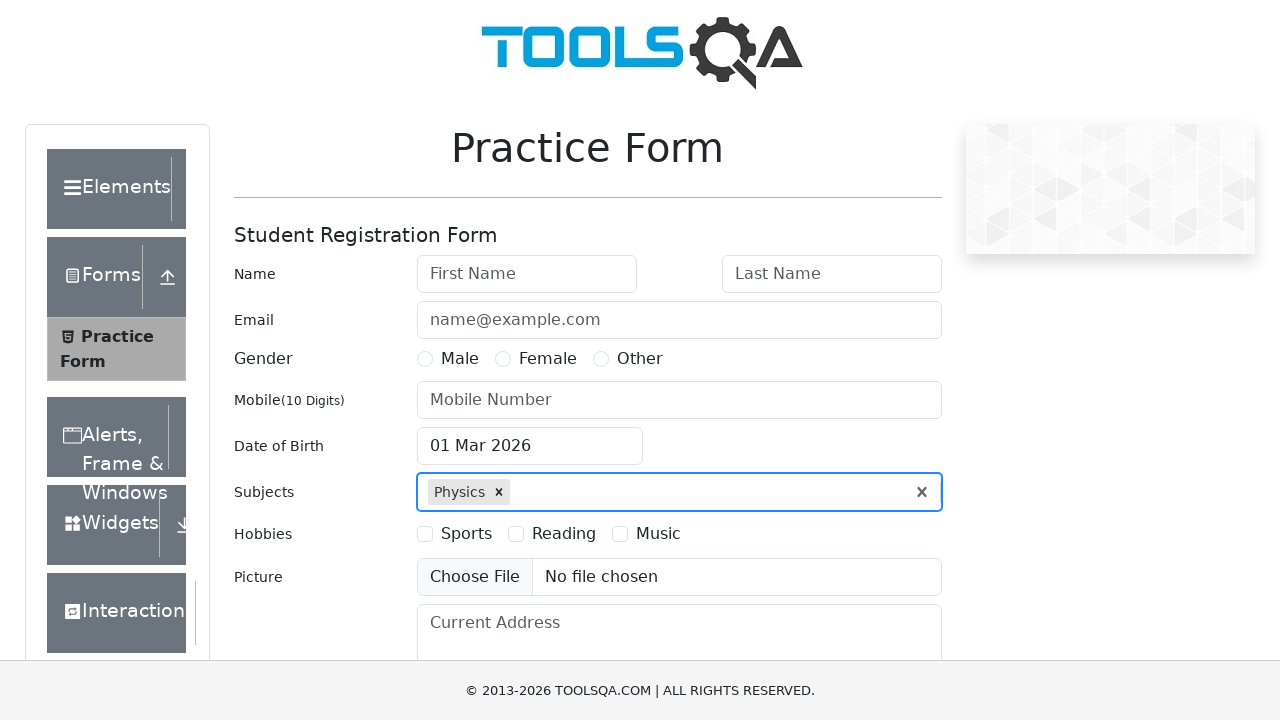

Filled subjects input field with 'chemistry' on #subjectsInput
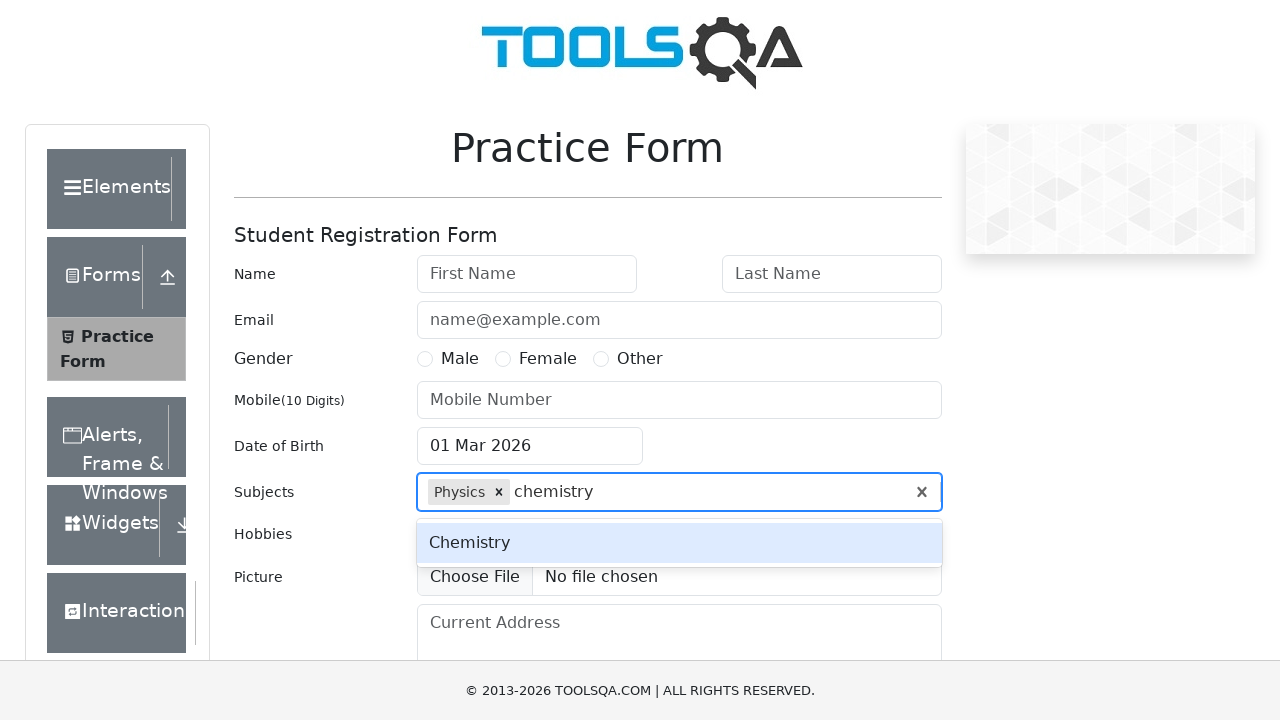

Pressed Enter to confirm 'chemistry' subject on #subjectsInput
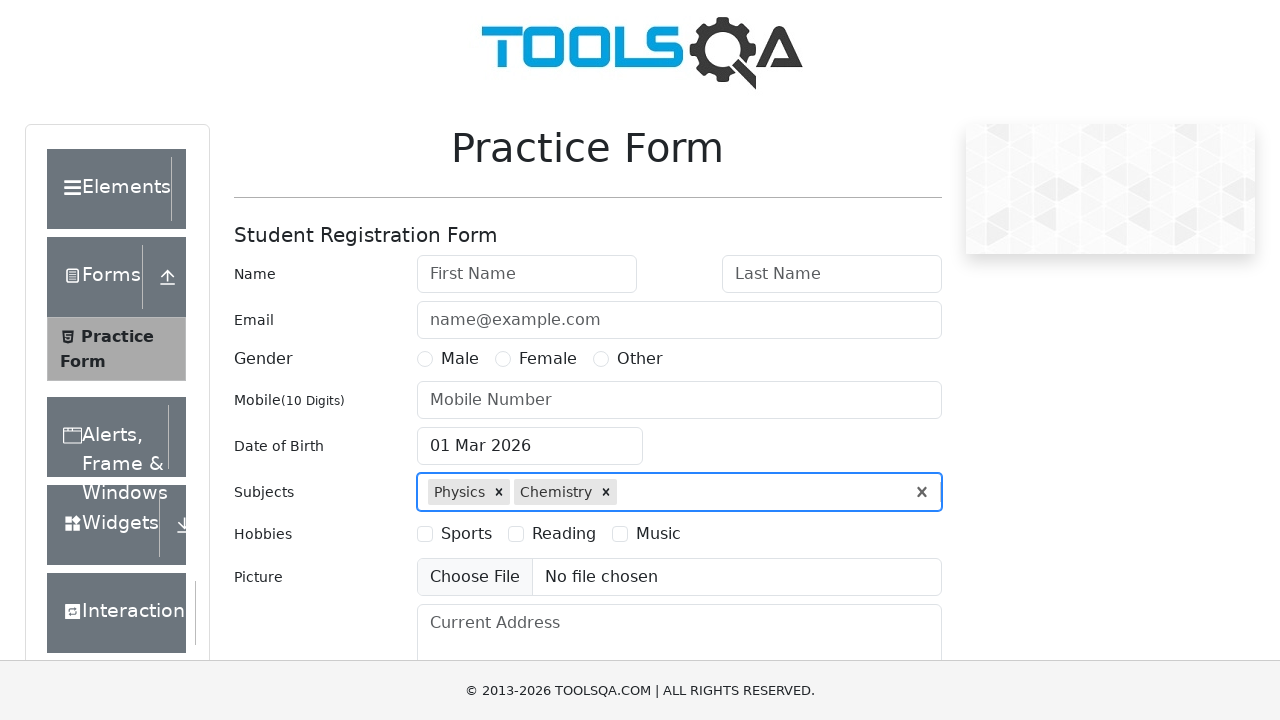

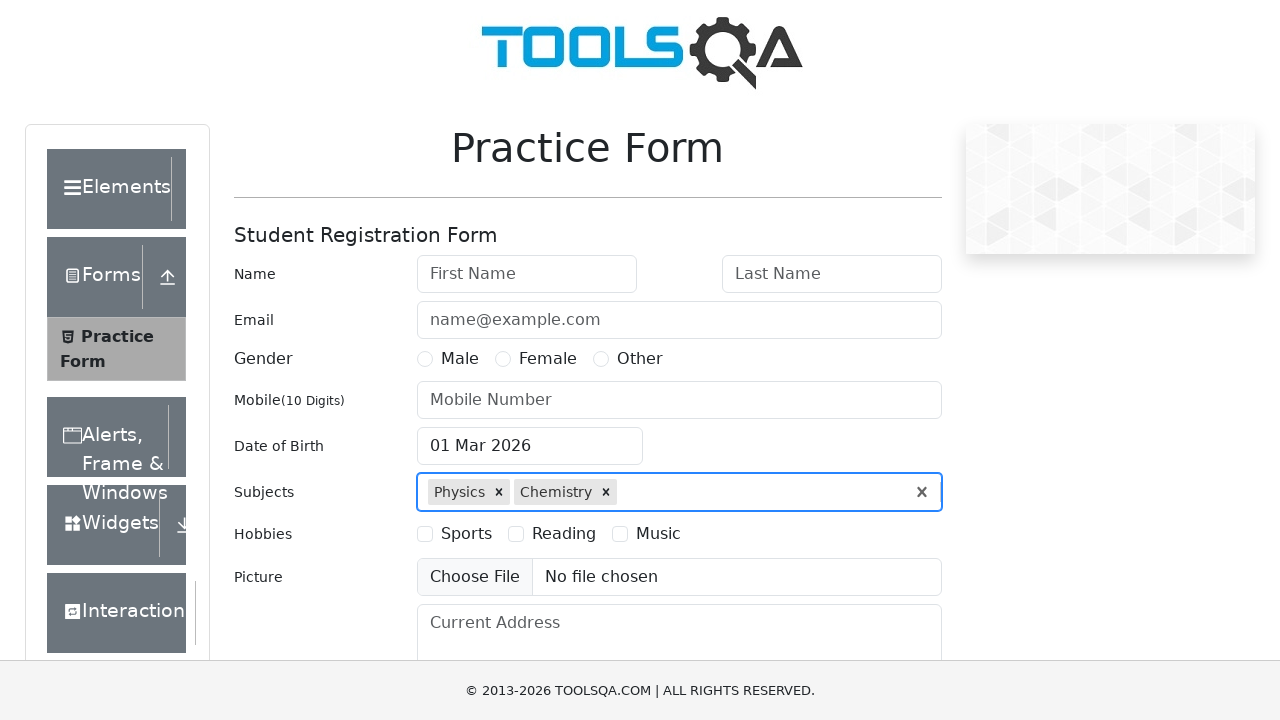